Tests iframe text editing functionality by switching to iframe, clearing text field and entering new text

Starting URL: http://the-internet.herokuapp.com/iframe

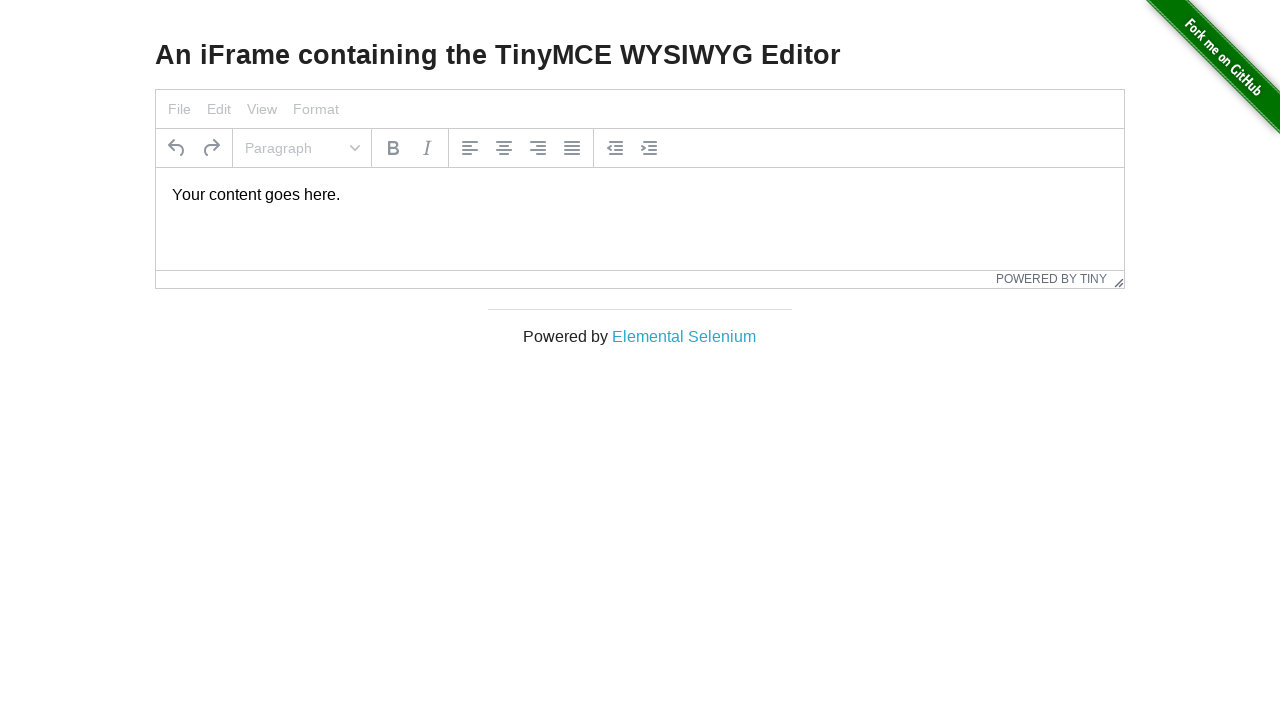

Switched to iframe with name 'mce_0_ifr'
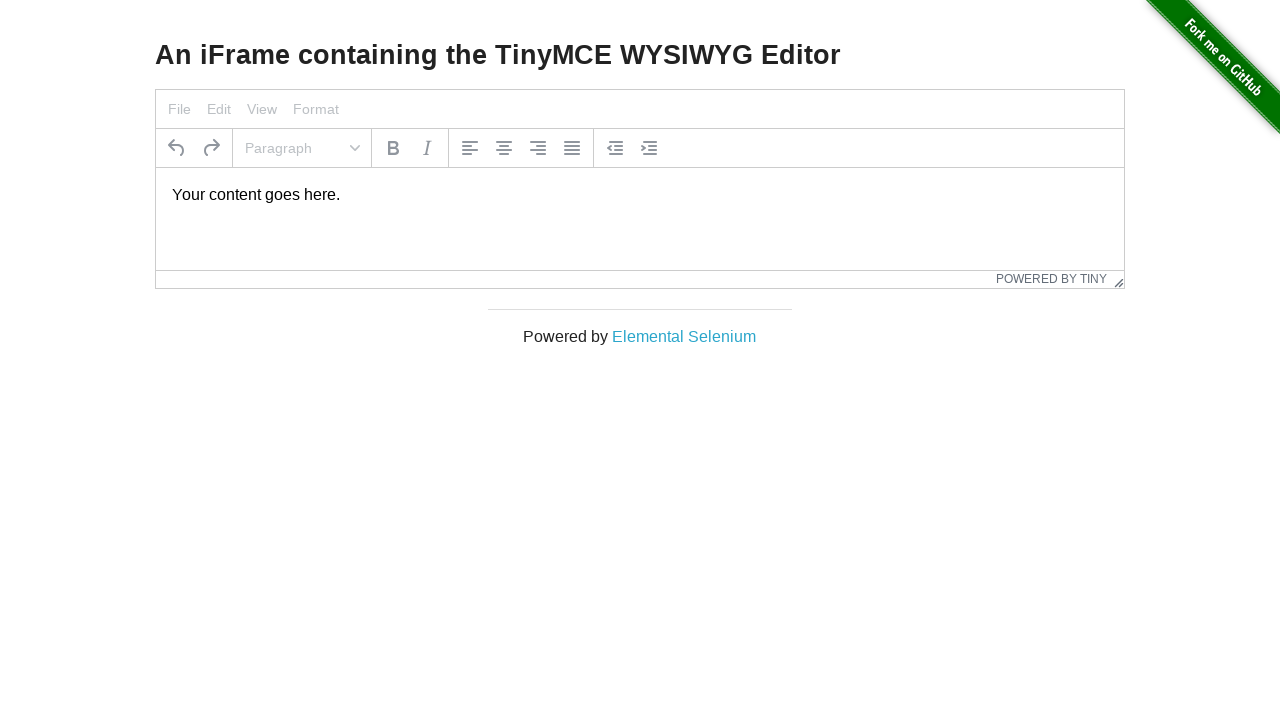

Located text field '#tinymce' in iframe
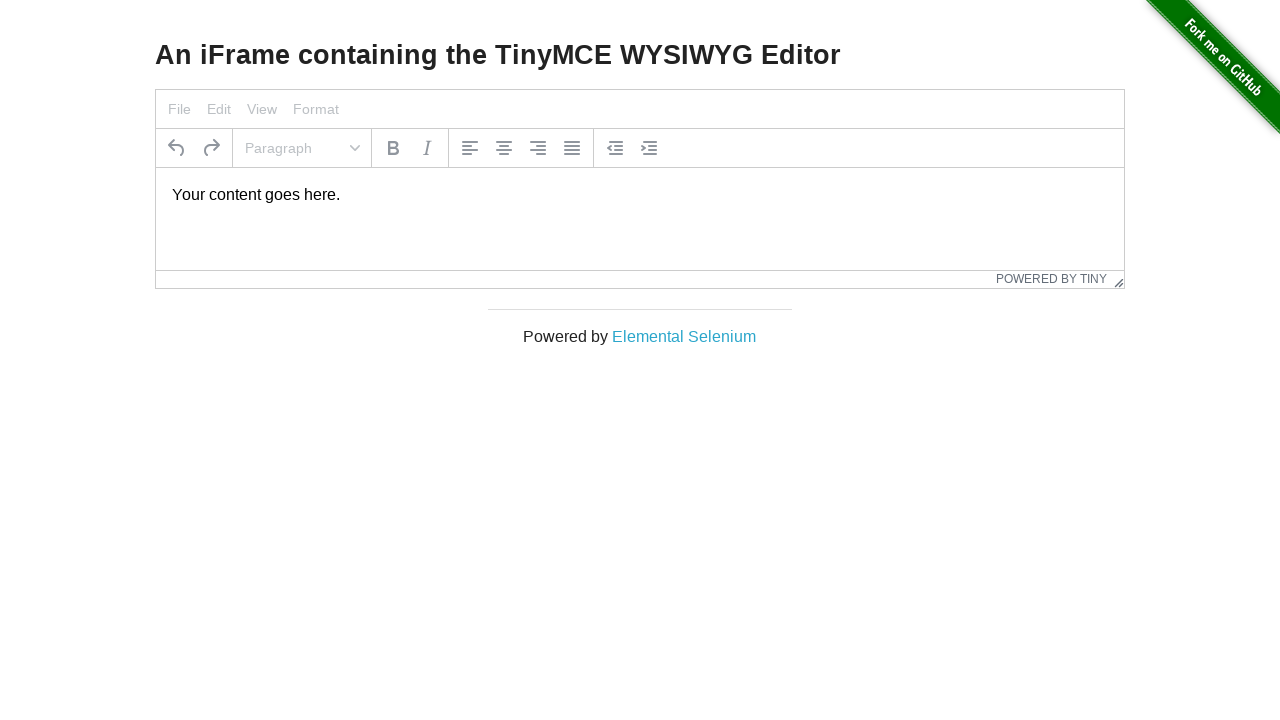

Clicked on text field to focus it at (640, 195) on #tinymce
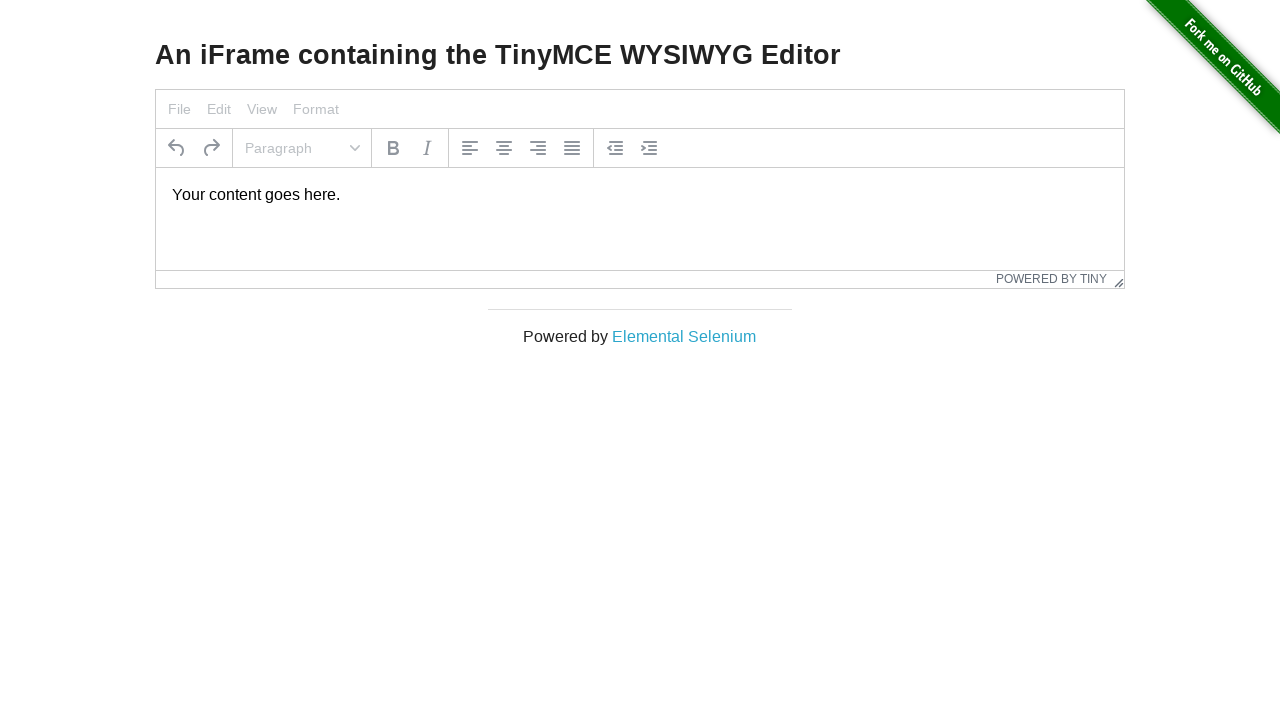

Selected all text in field using Ctrl+A on #tinymce
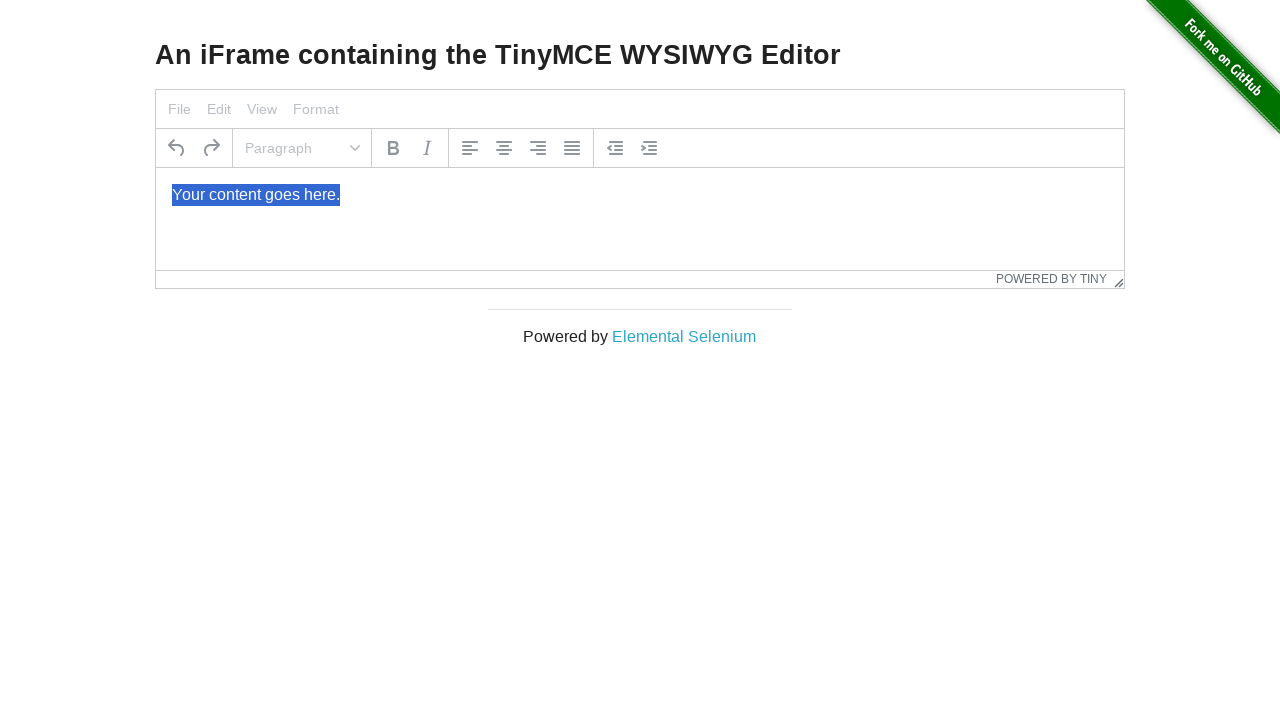

Deleted all text from field on #tinymce
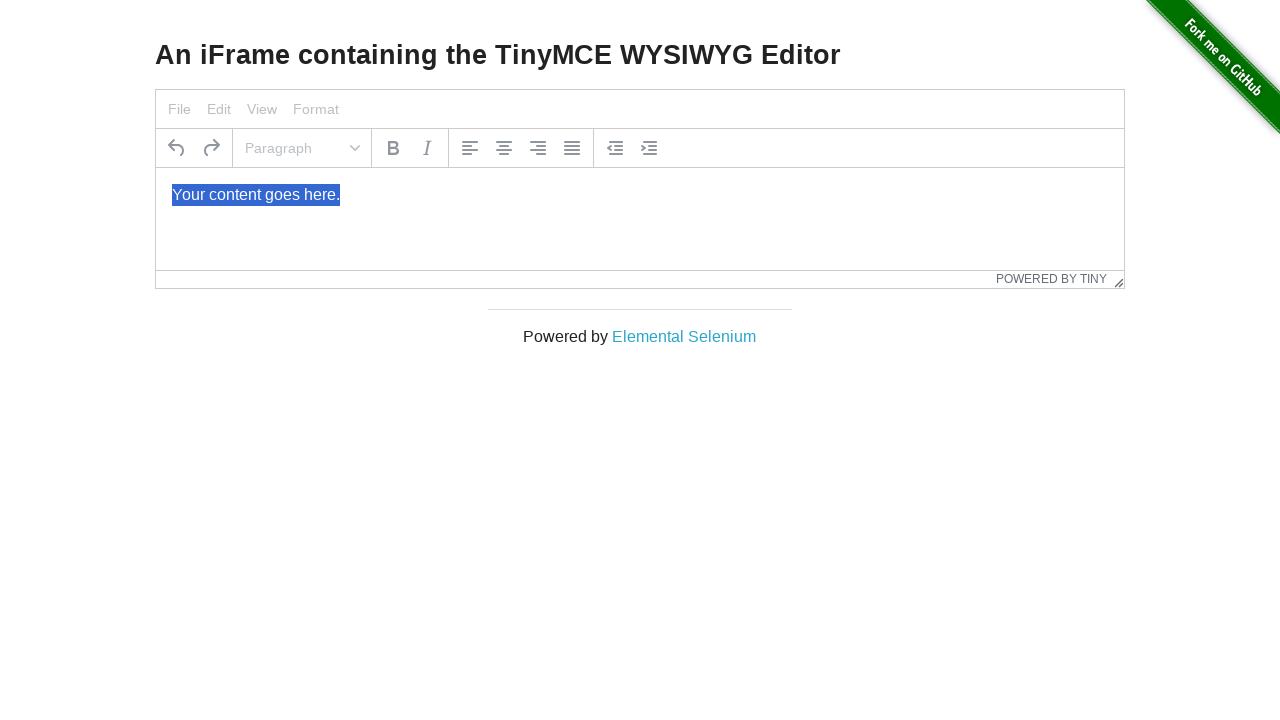

Typed 'Hello World' into text field on #tinymce
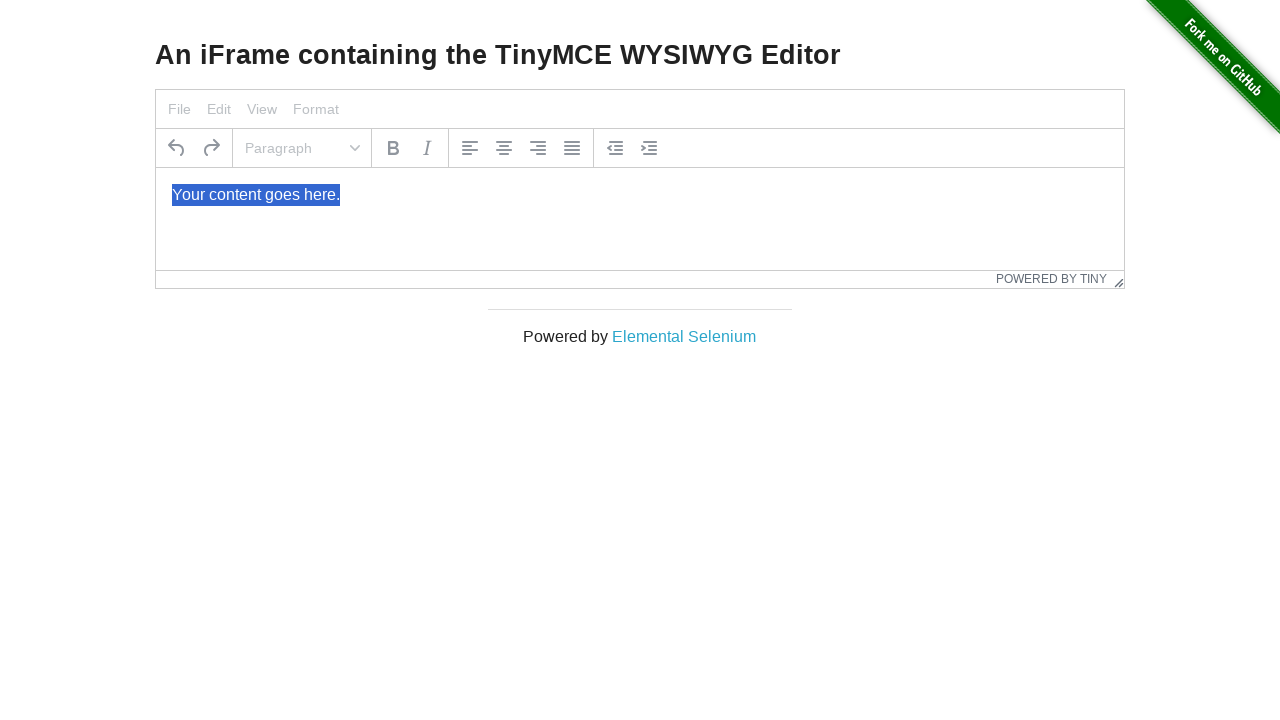

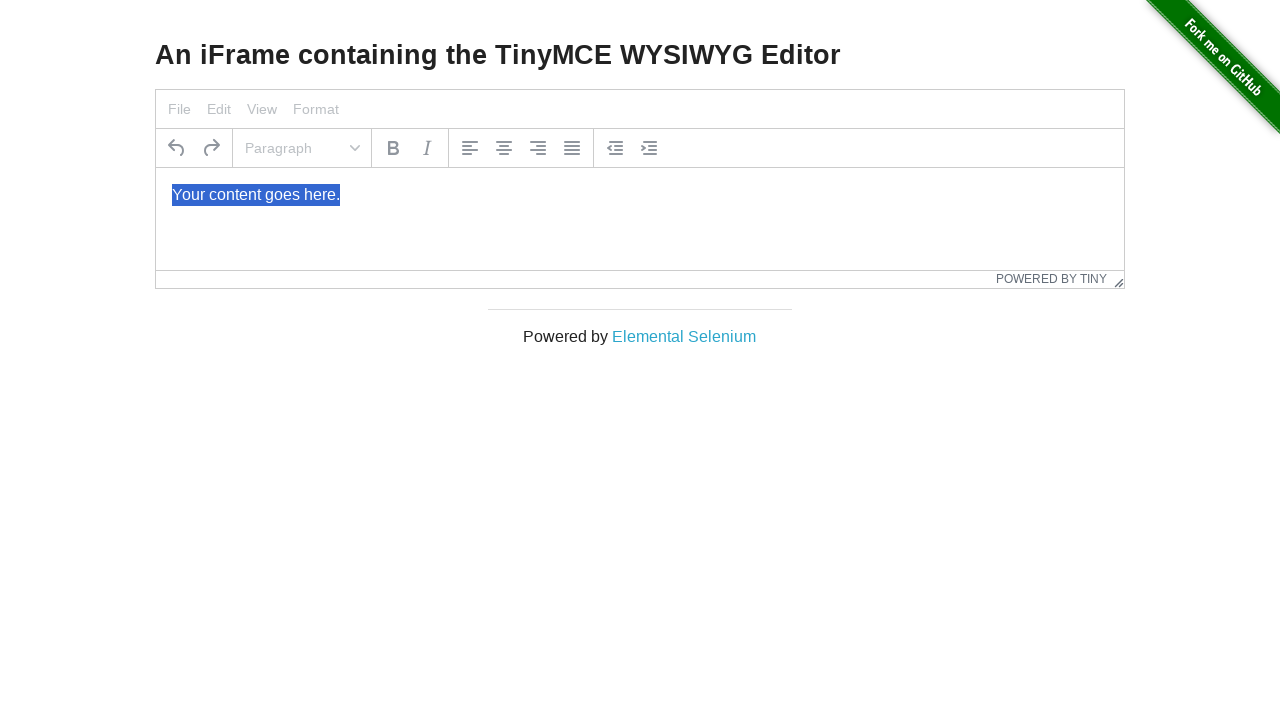